Tests iframe/frame functionality on demoqa.com by navigating to the Frames section, switching between different iframes, and verifying content within each frame.

Starting URL: https://demoqa.com/

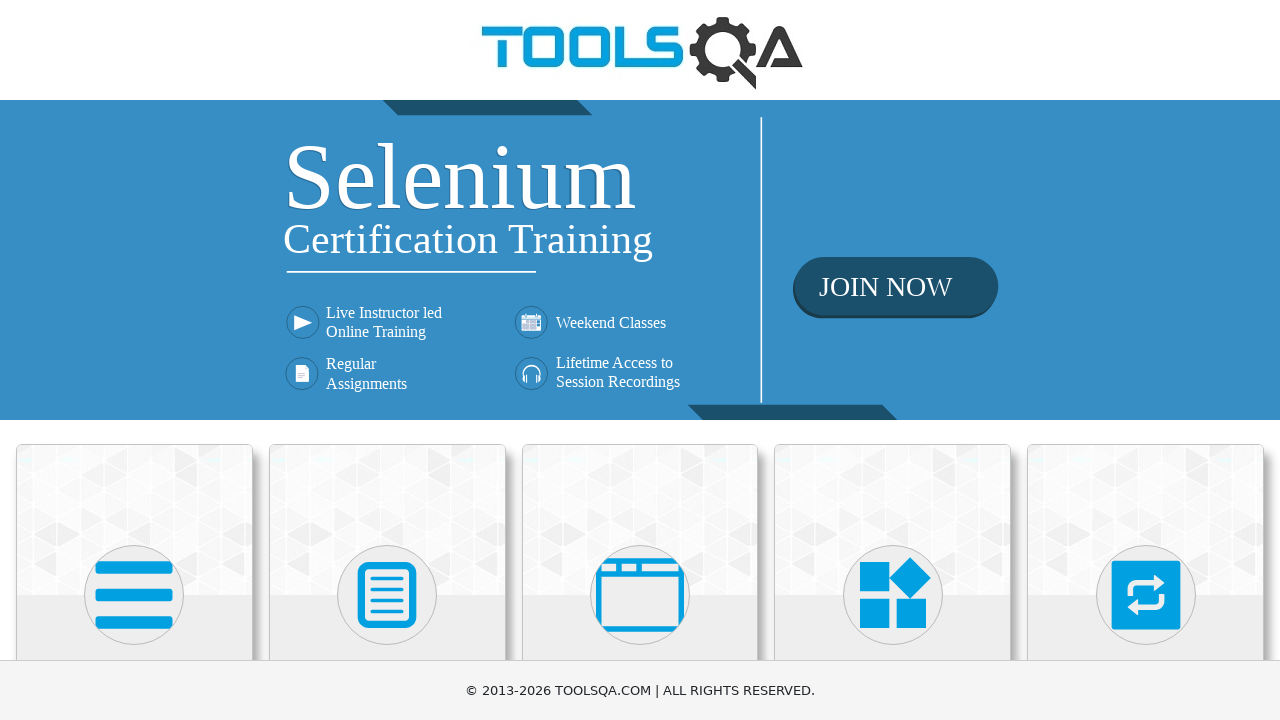

Scrolled down the page using PageDown
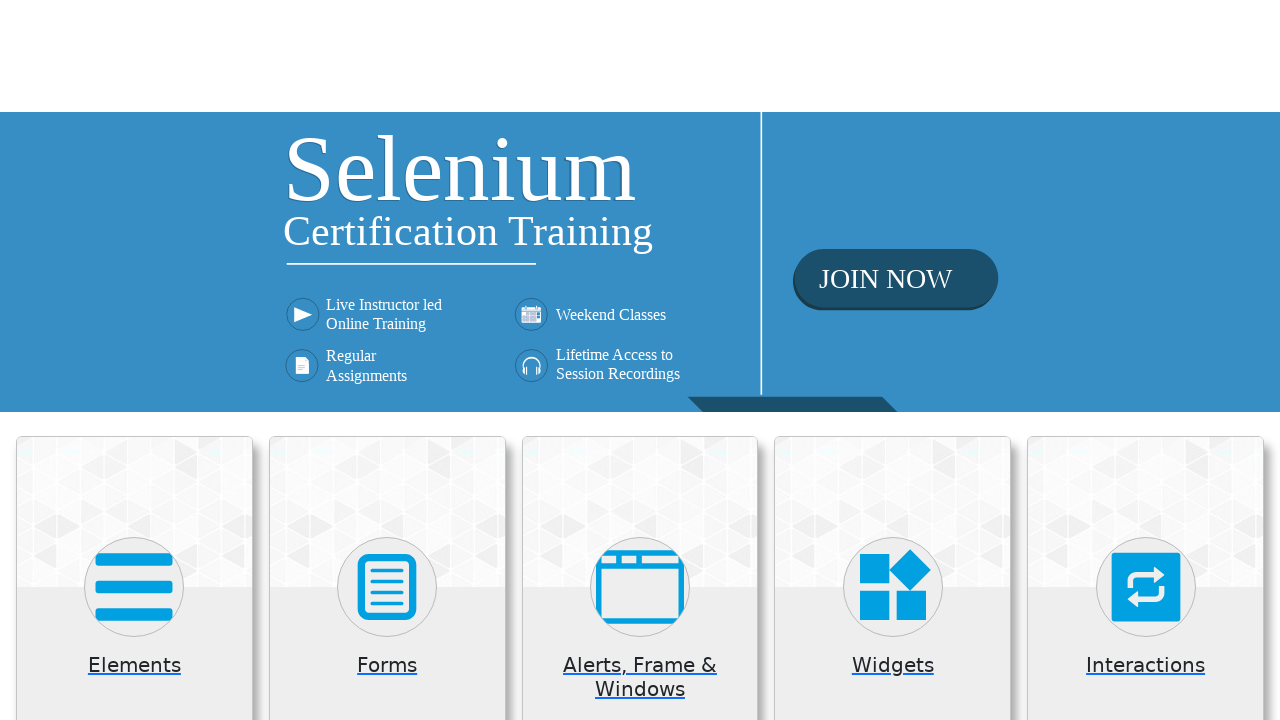

Clicked on 'Alerts, Frame & Windows' card at (640, 55) on (//h5)[3]
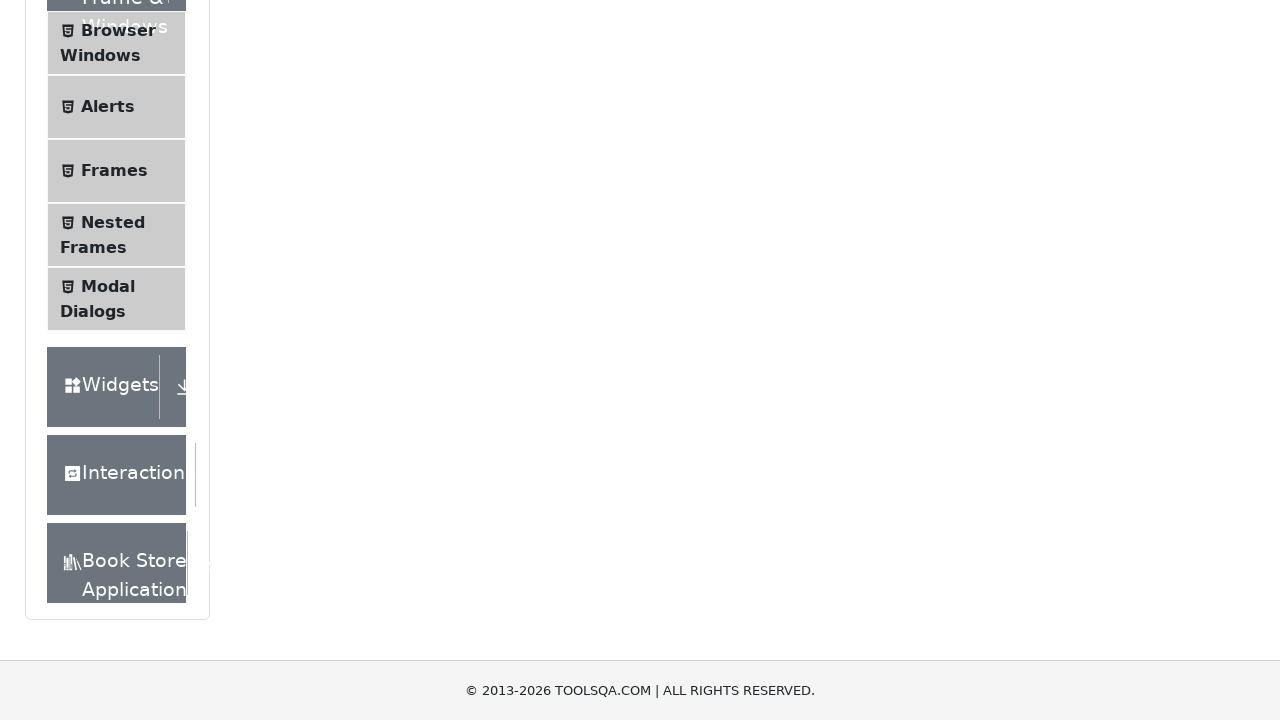

Clicked on 'Frames' menu item at (116, 171) on (//li[@id='item-2'])[2]
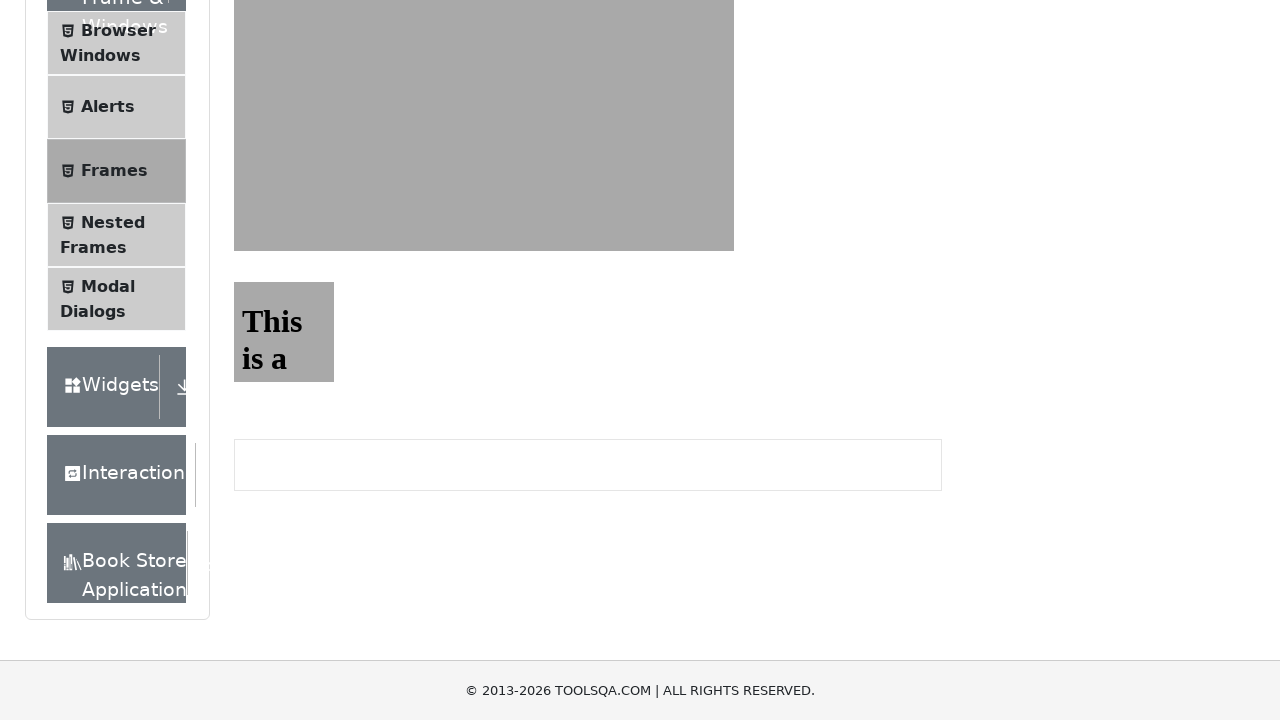

Frames wrapper element became visible
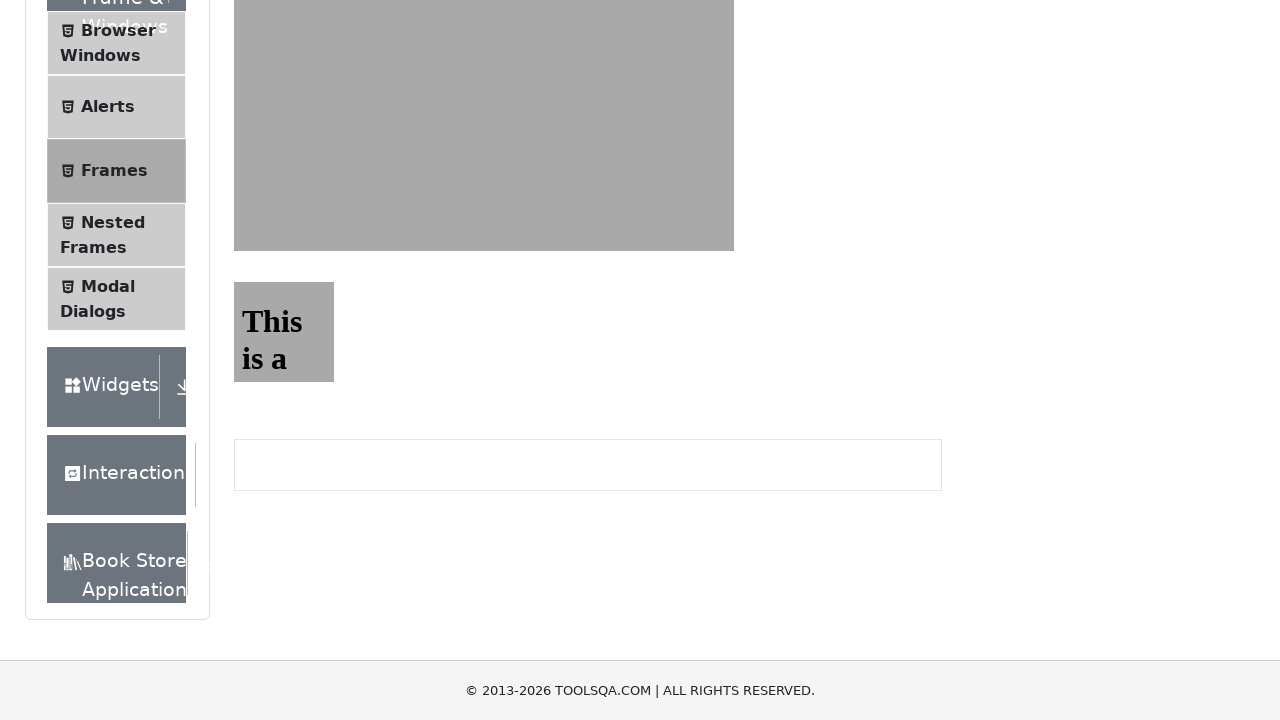

Located first iframe and verified sample heading is present
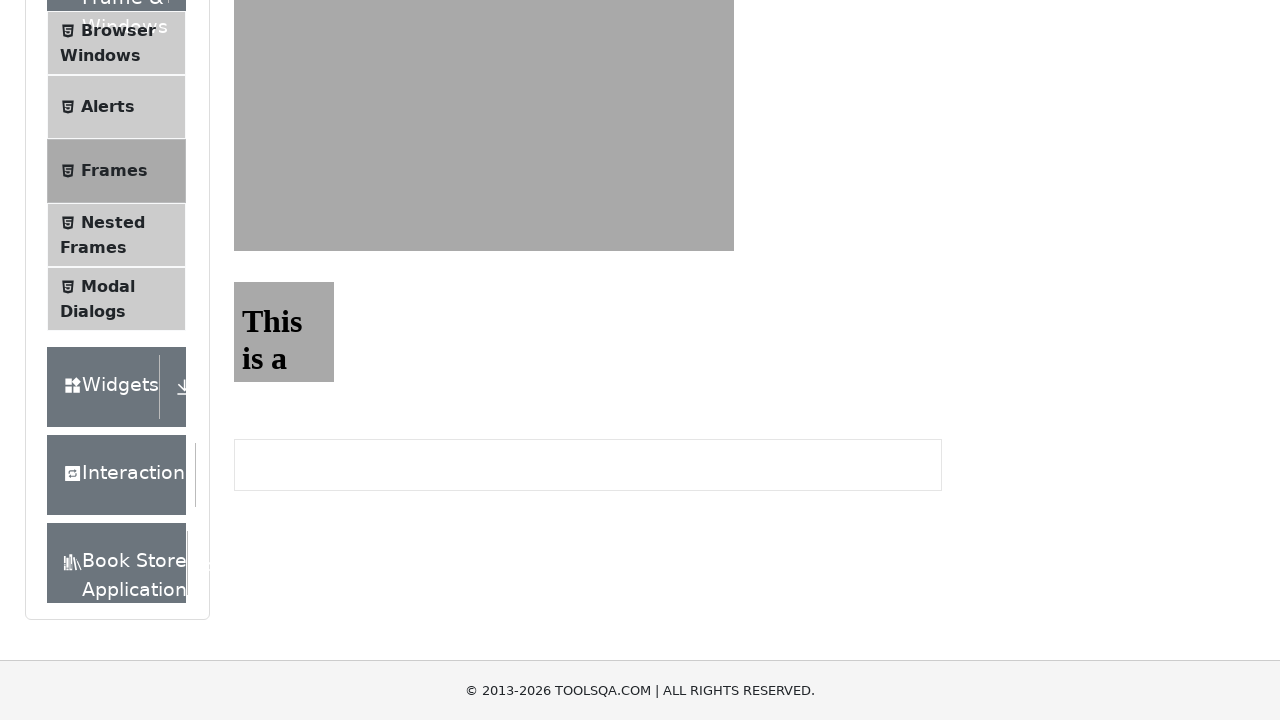

Located second iframe and verified sample heading is present
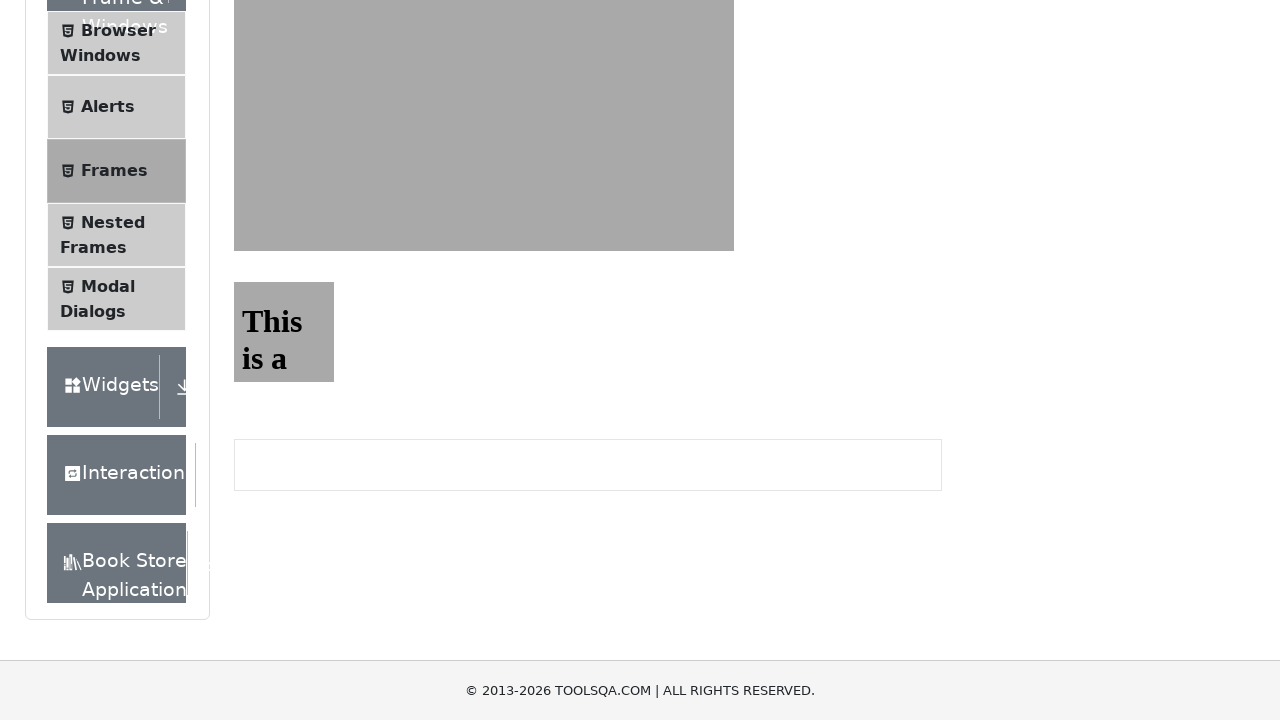

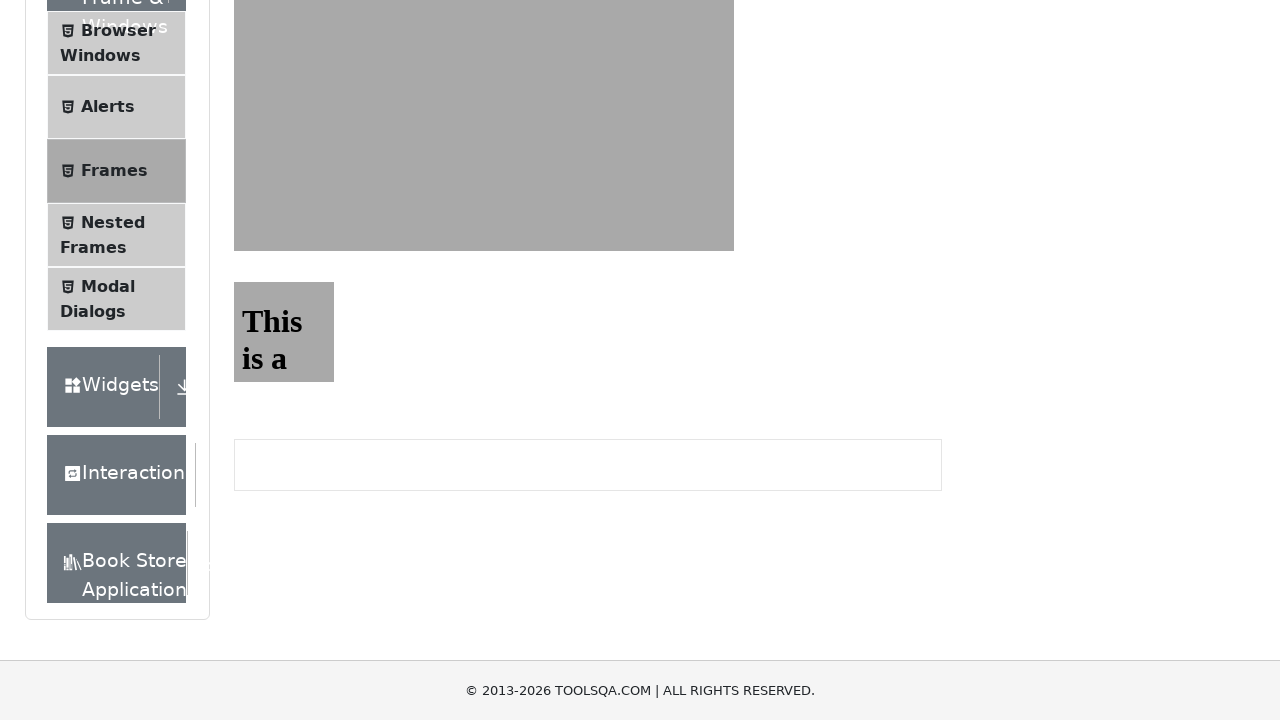